Tests that clicking the OrangeHRM footer link opens the company website in a new tab and verifies the URL.

Starting URL: https://opensource-demo.orangehrmlive.com/web/index.php/auth/login

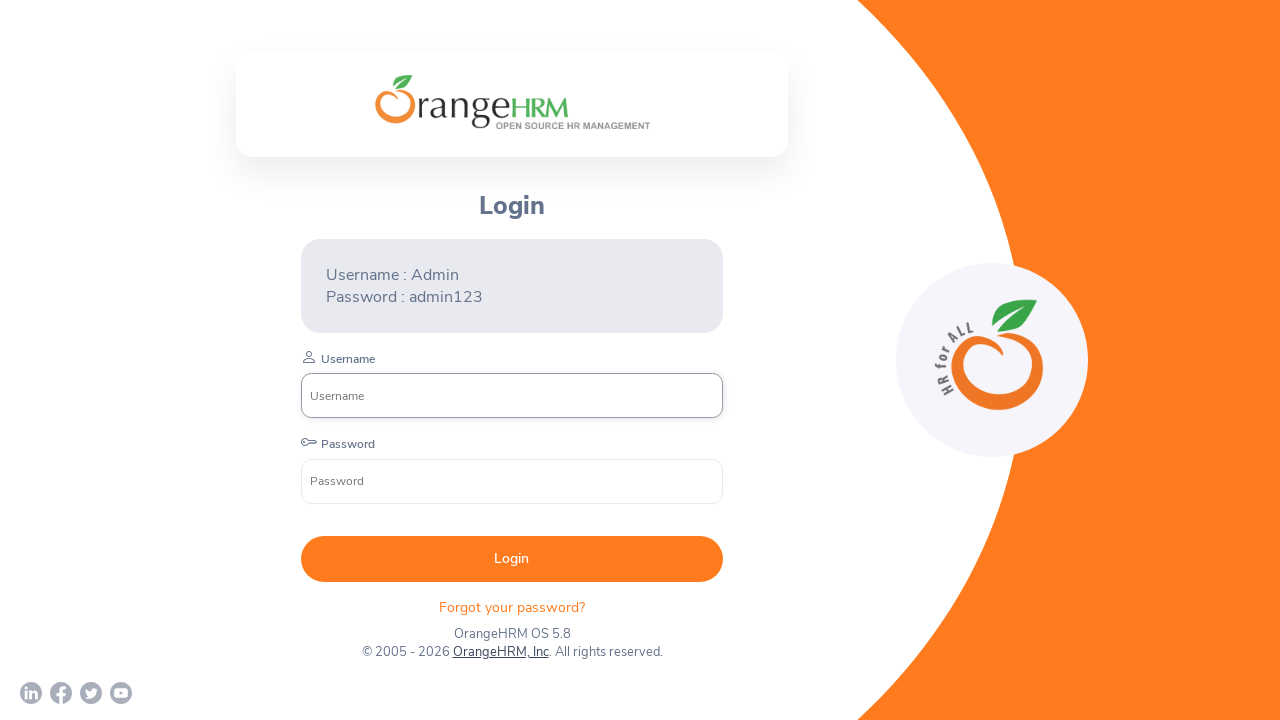

Waited for page to load (networkidle)
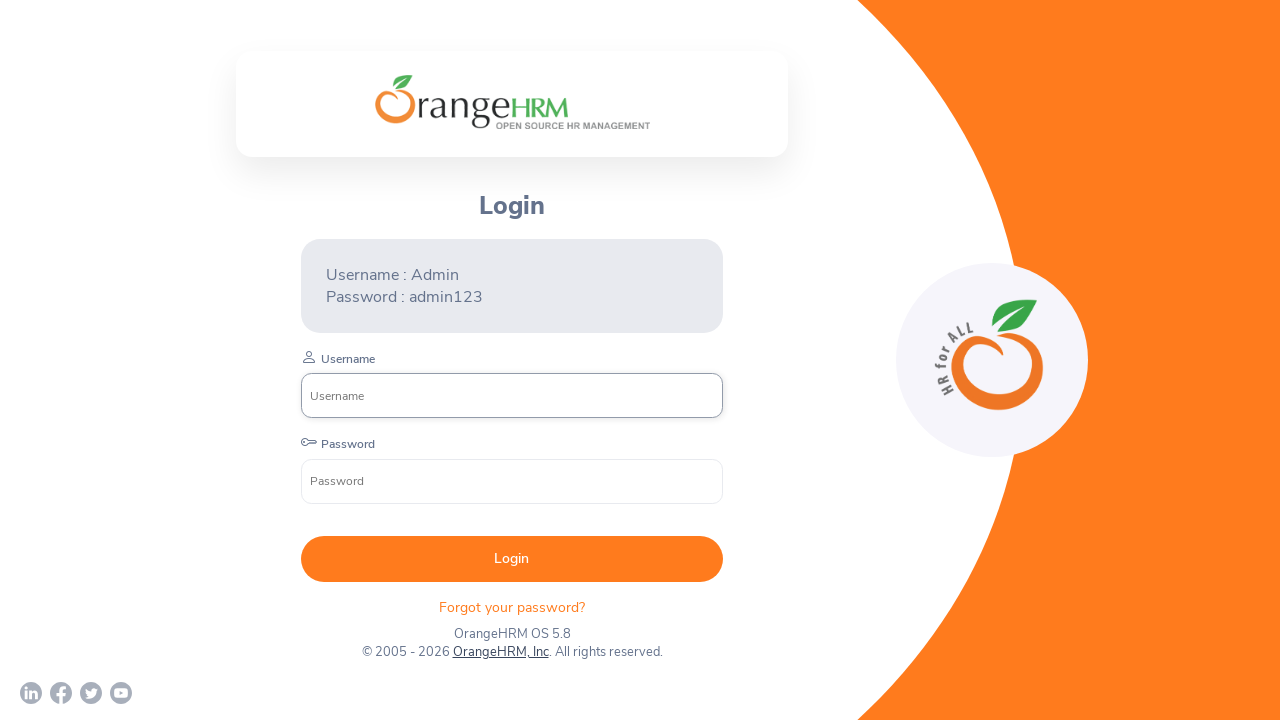

Clicked OrangeHRM, Inc footer link at (500, 652) on internal:role=link[name="OrangeHRM, Inc"i]
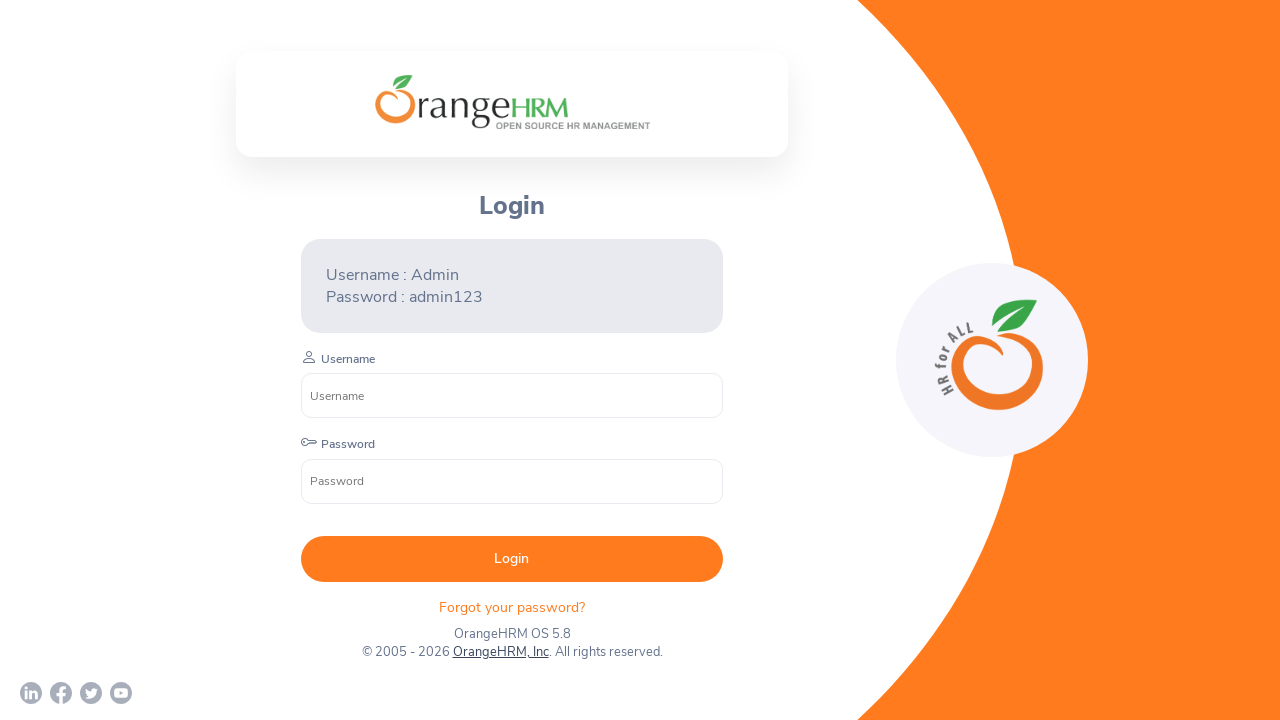

New tab/page opened with OrangeHRM link
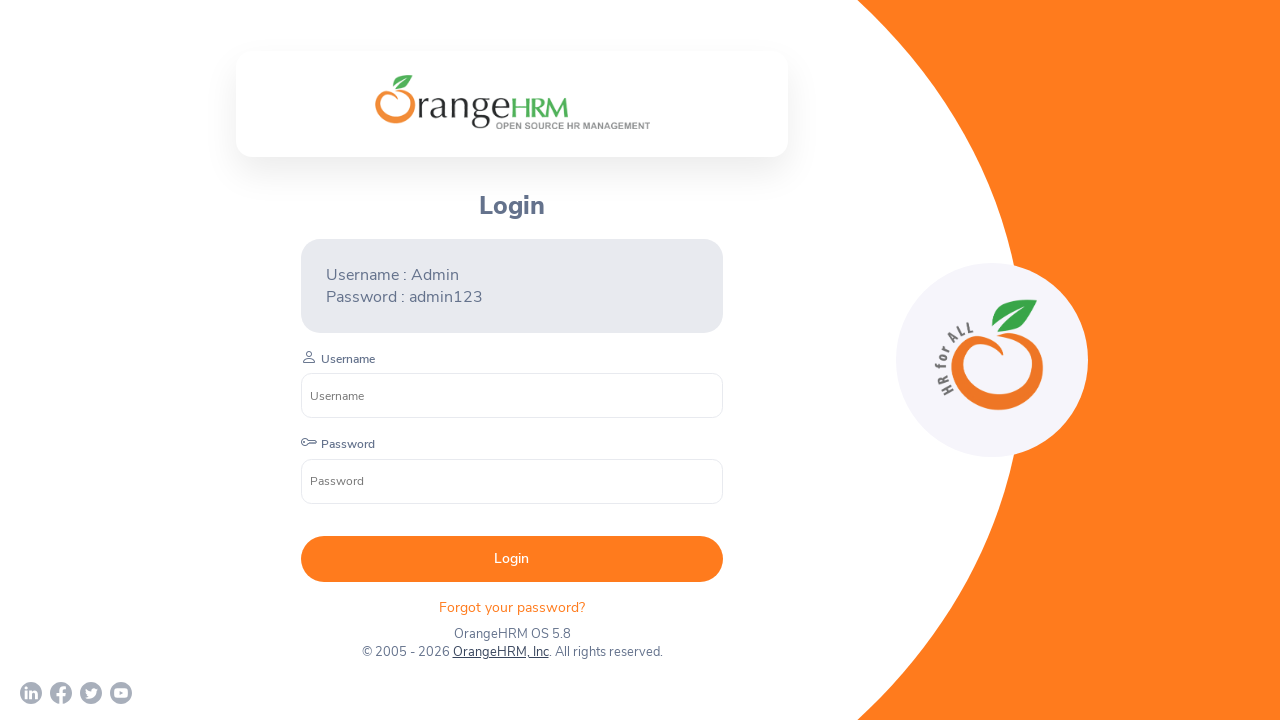

Waited for new page to load
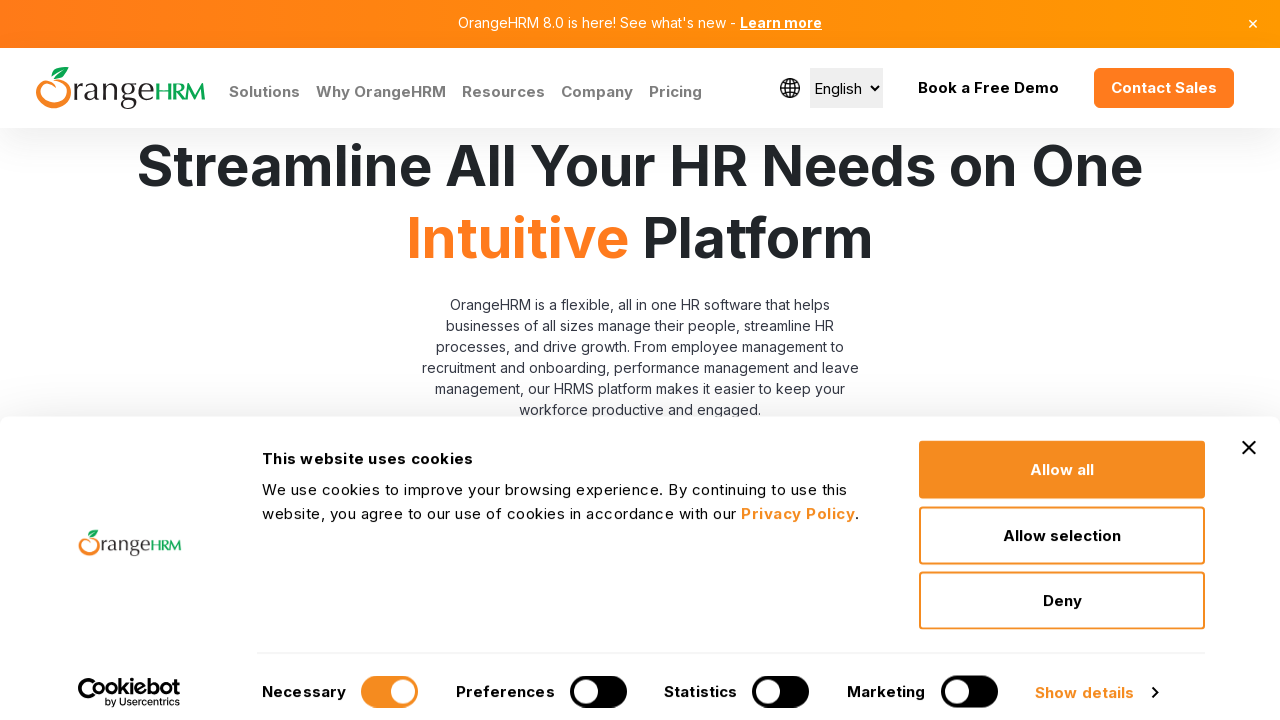

Verified new page URL contains 'orangehrm.com'
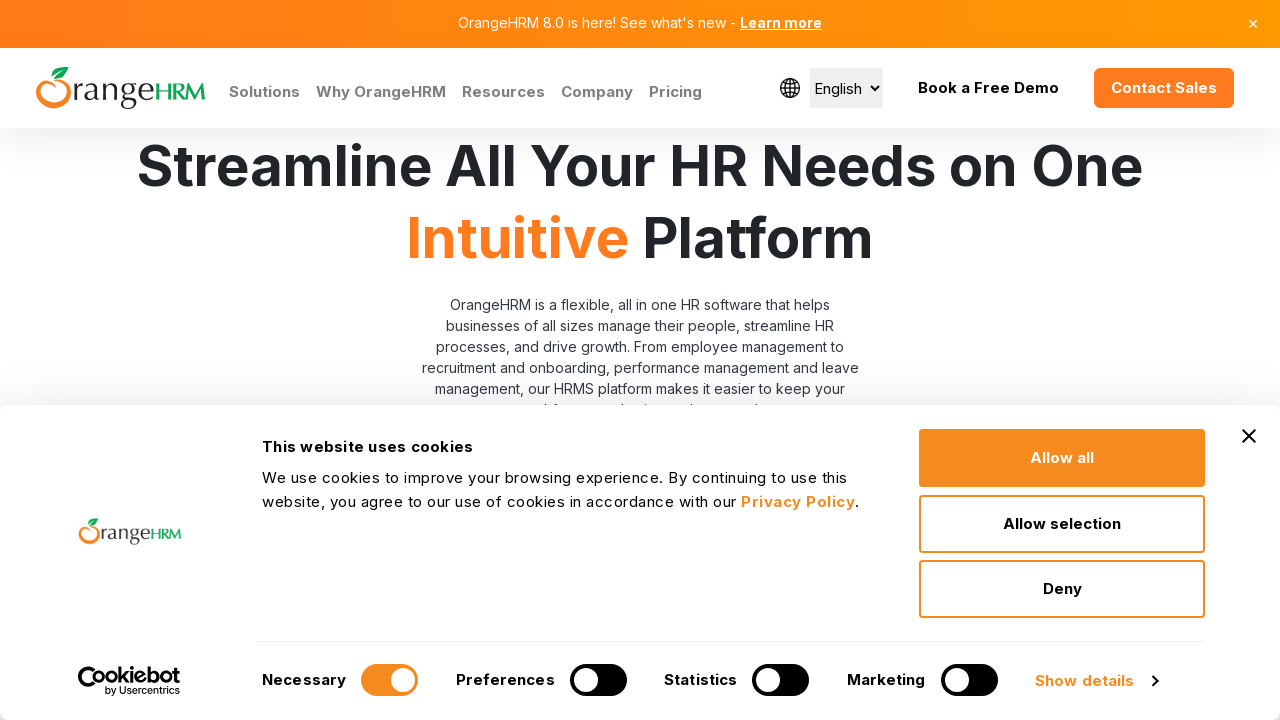

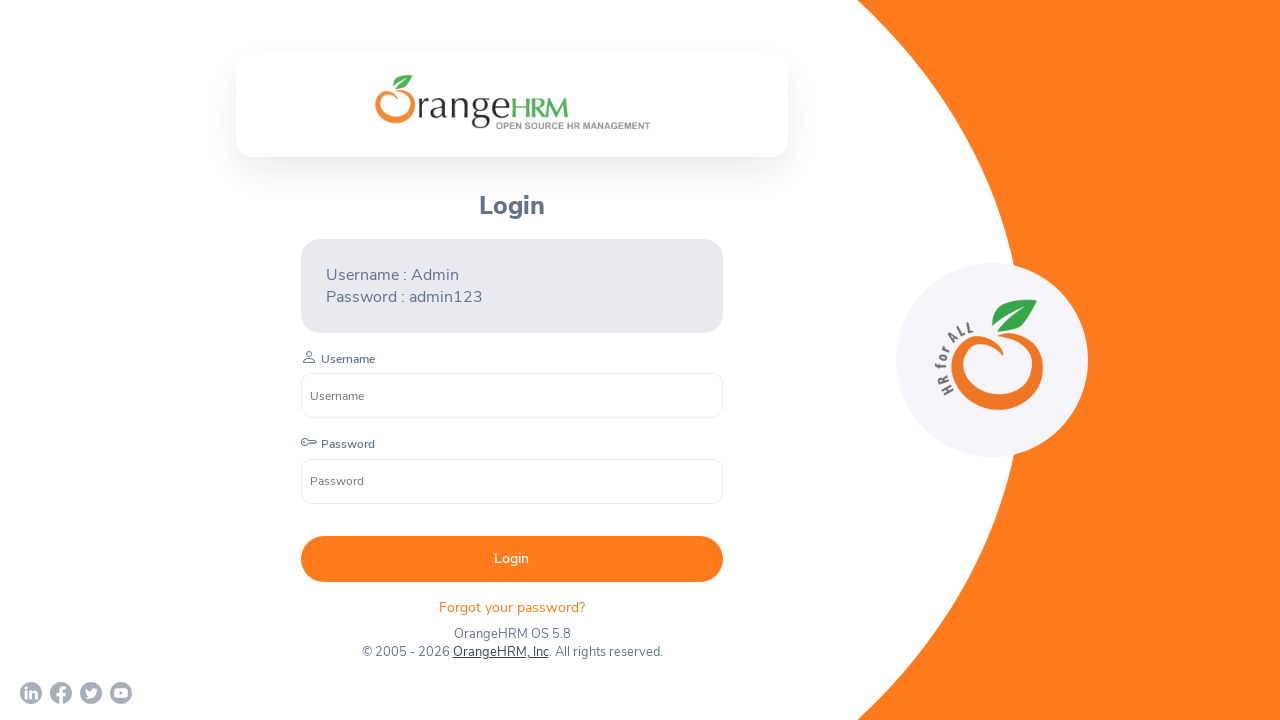